Tests date picker component by clicking on the date field and verifying the calendar displays correctly

Starting URL: https://www.selenium.dev/selenium/web/web-form.html

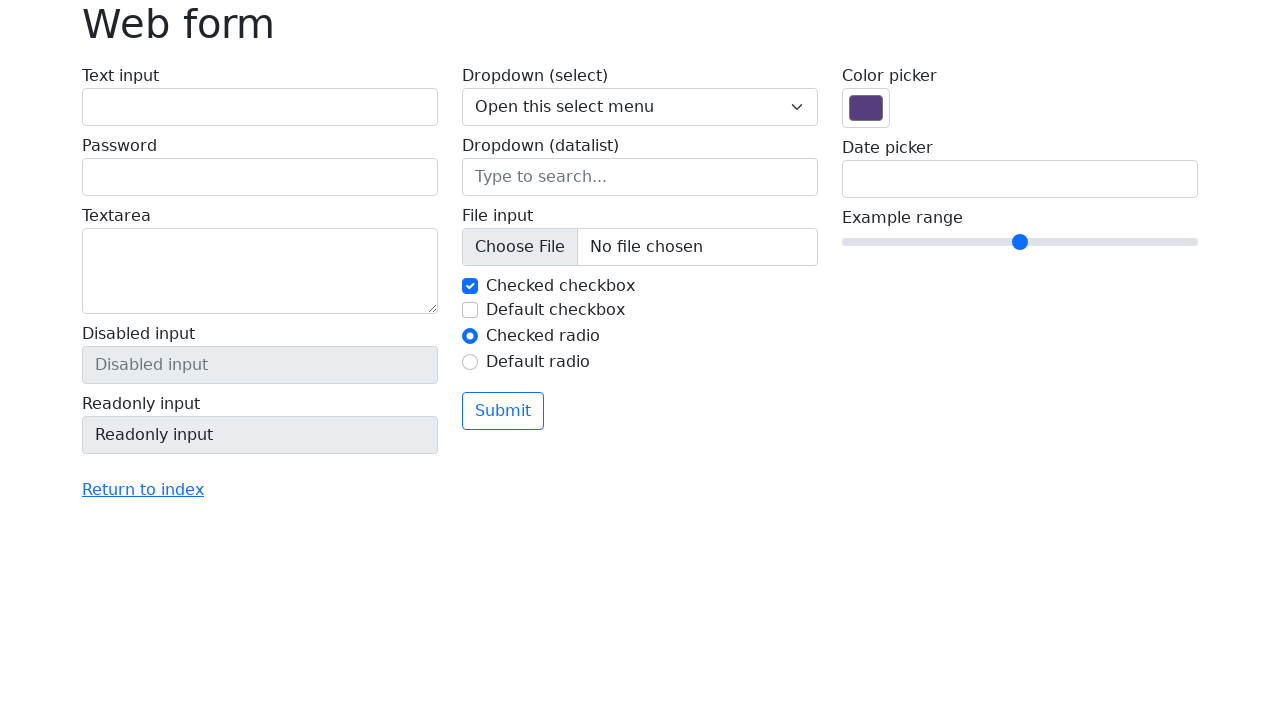

Clicked on date picker field at (1020, 179) on input[name='my-date']
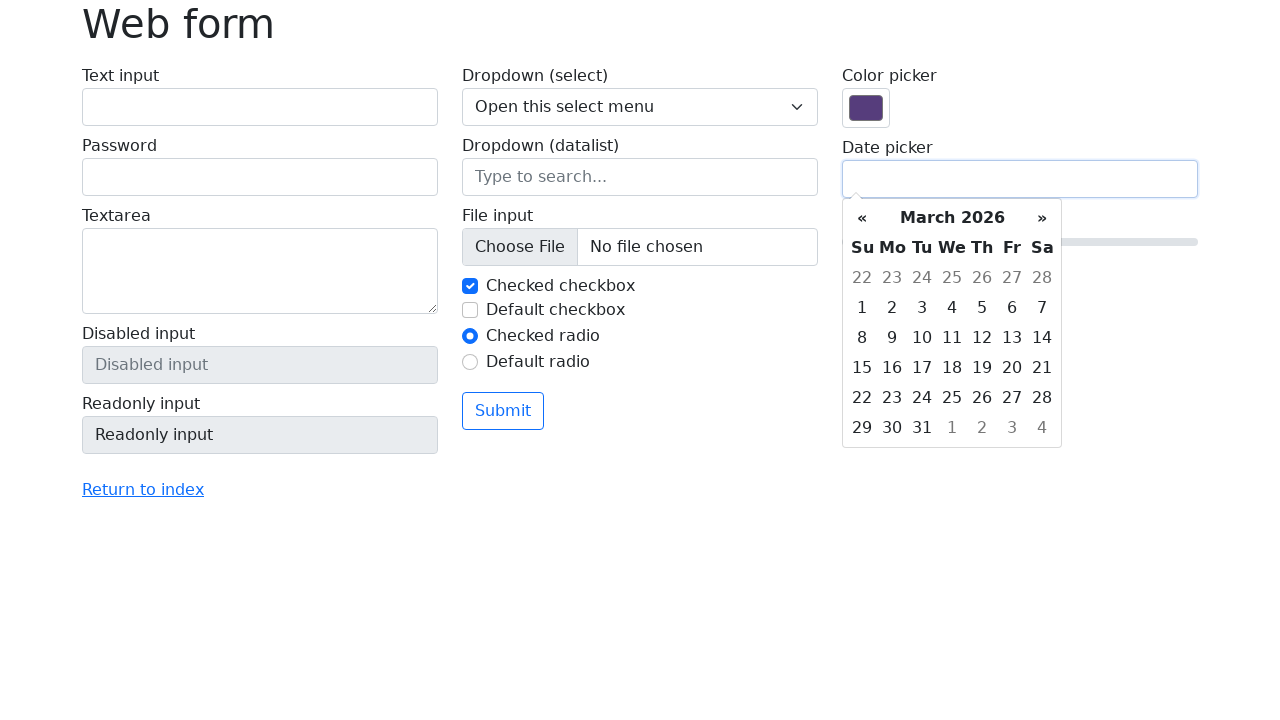

Calendar displayed with week day header visible
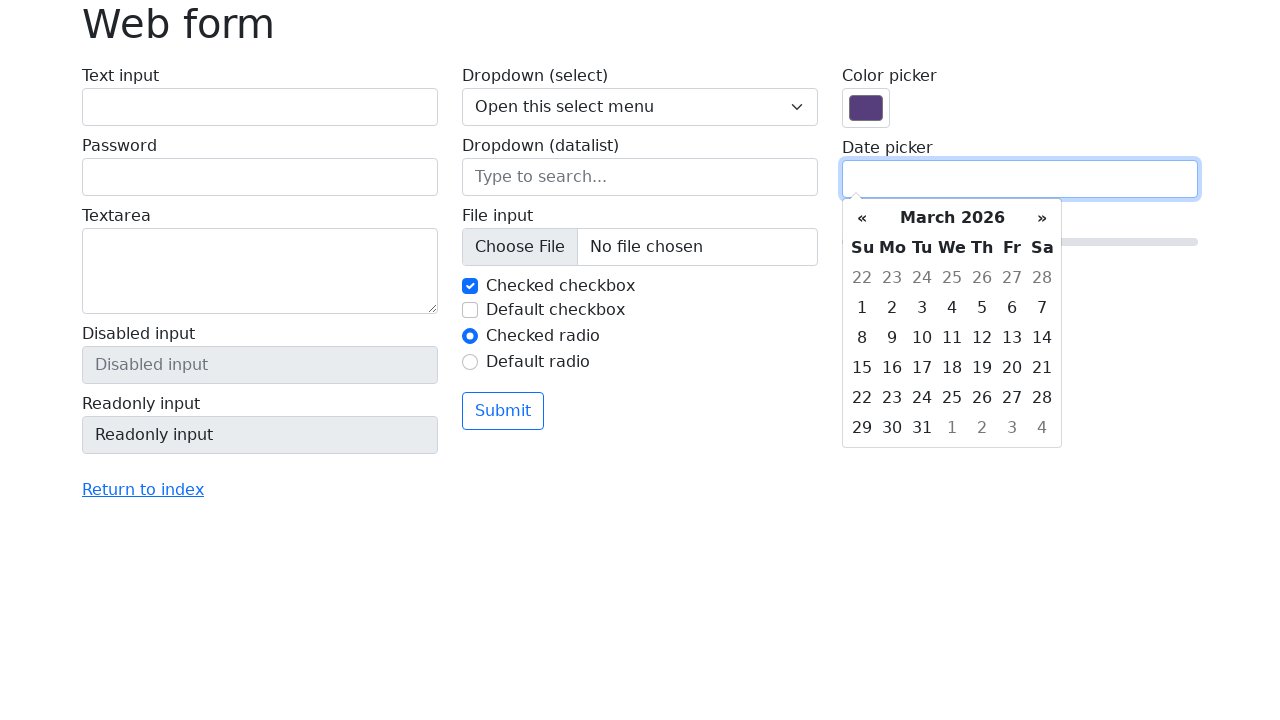

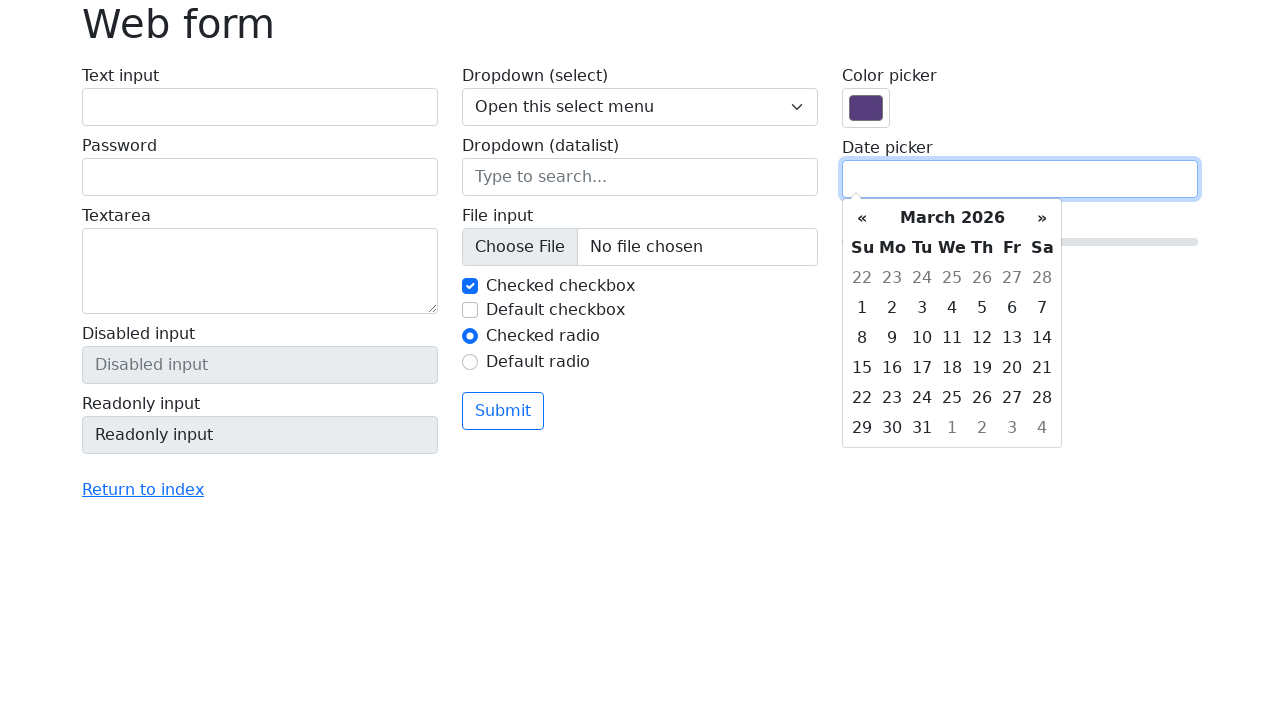